Tests a Todo page by adding 10 todo items with numbered values, then attempting to delete some items with dialog handling.

Starting URL: https://material.playwrightvn.com/

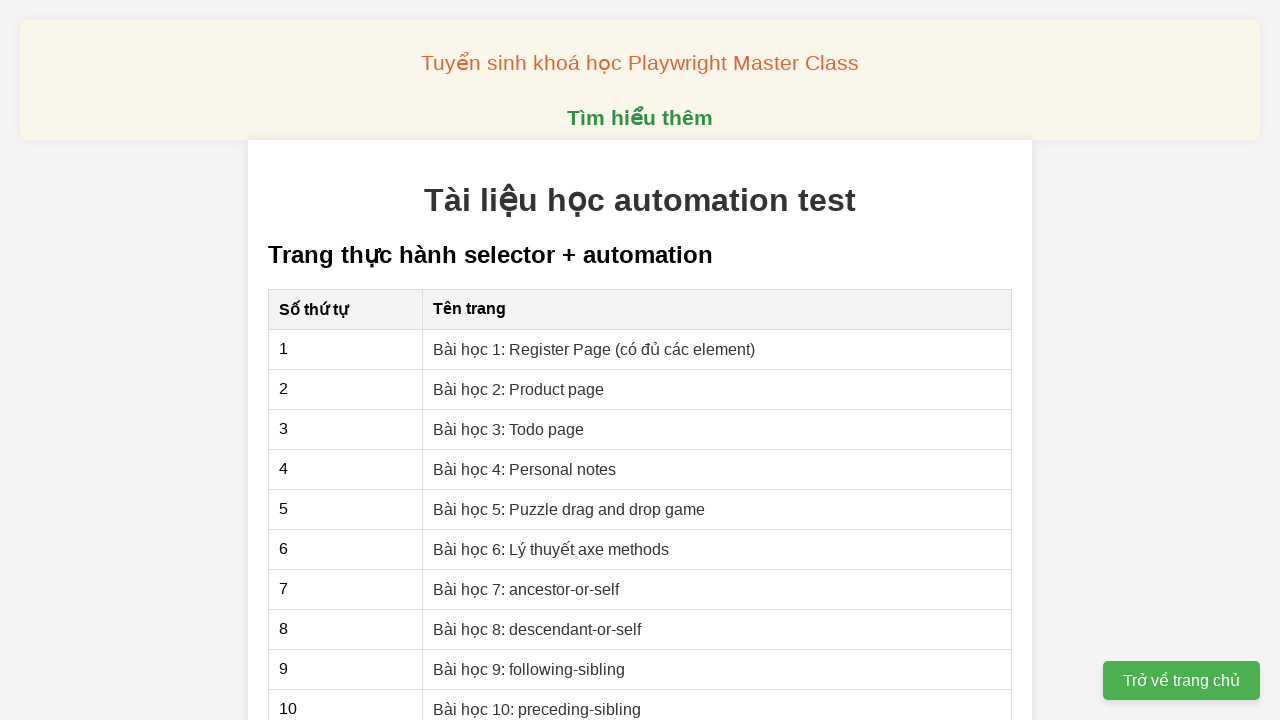

Clicked on 'Bài học 3: Todo page' lesson link at (509, 429) on xpath=//a[contains(text(), 'Bài học 3: Todo page')]
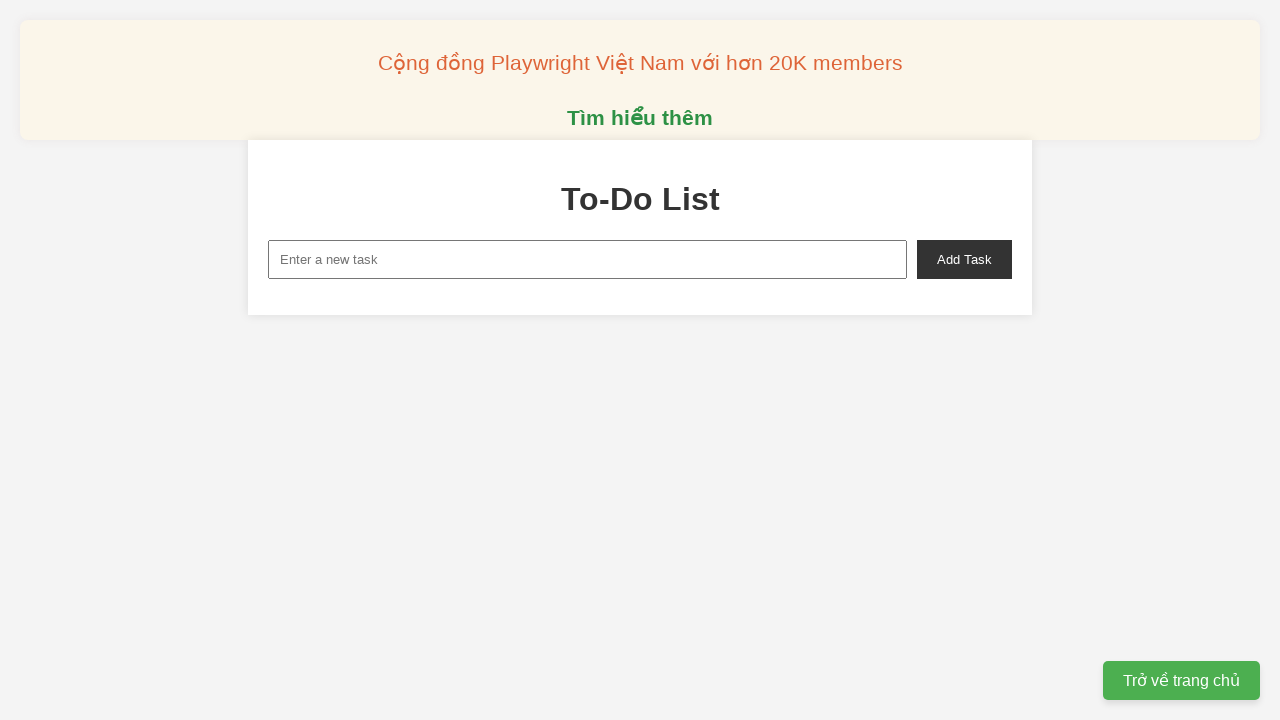

Filled new task input with 'Gia tri: 0' on input#new-task
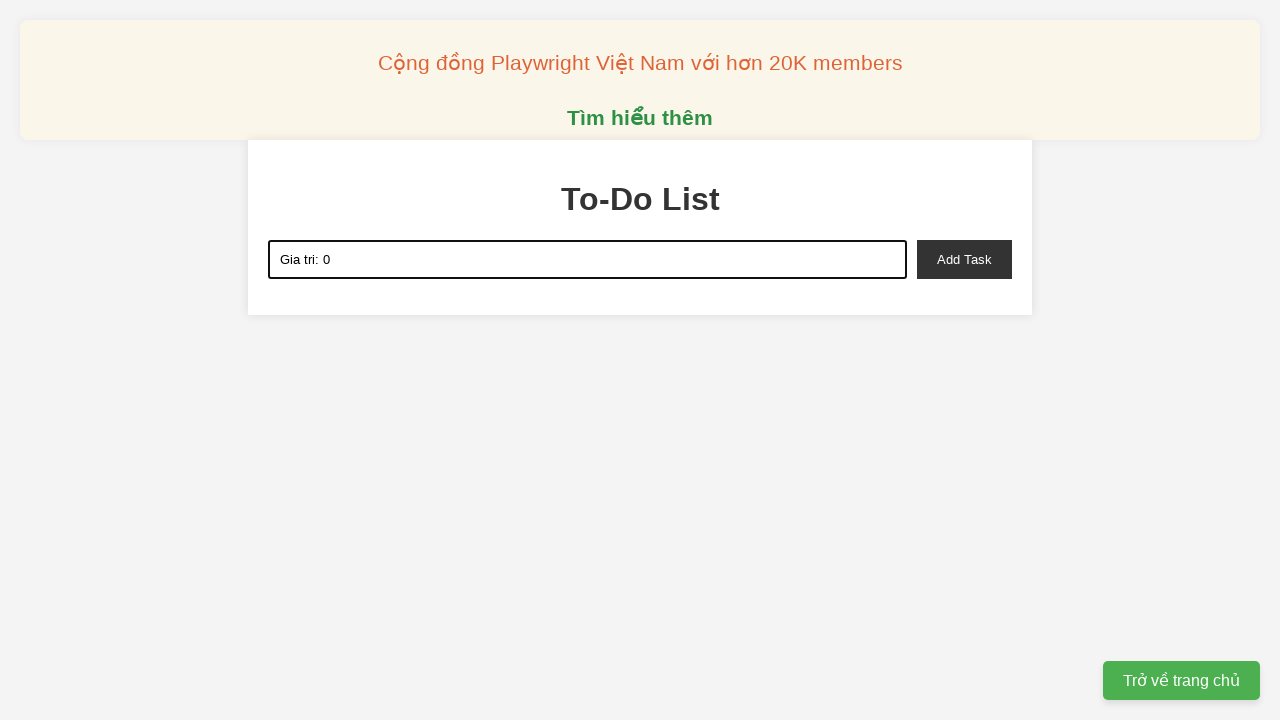

Clicked add task button for item 0 at (964, 259) on button#add-task
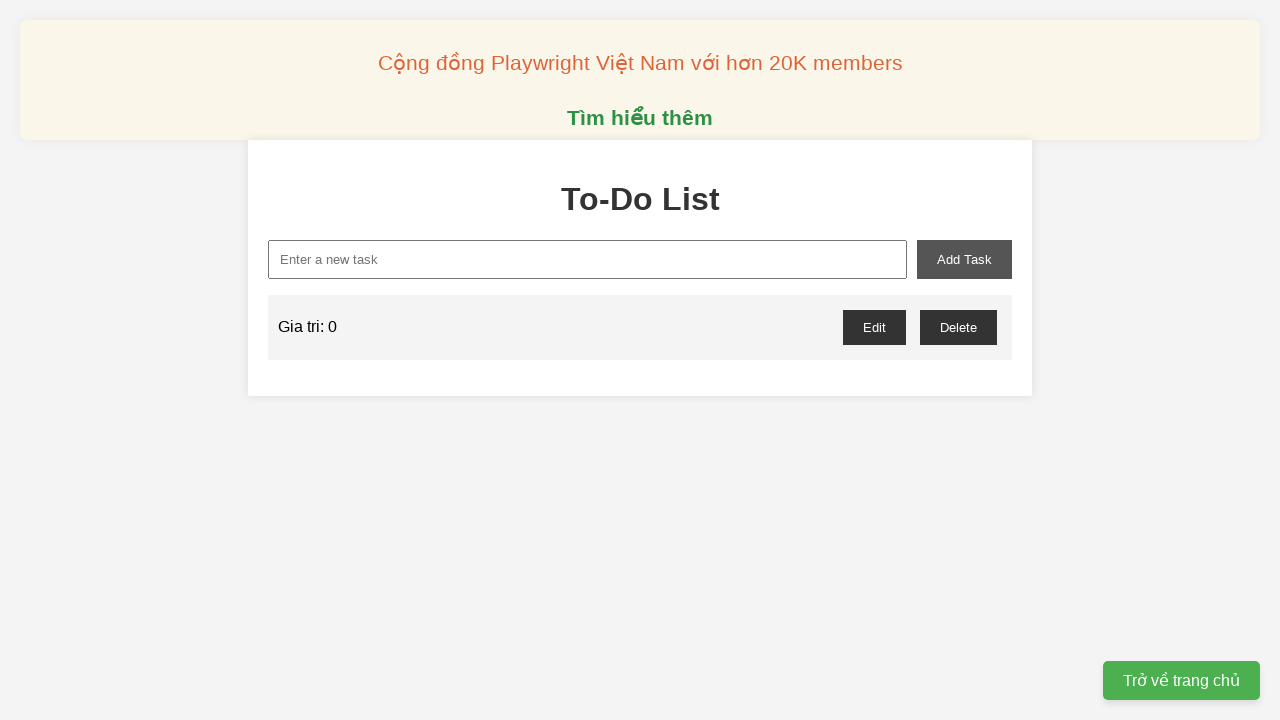

Filled new task input with 'Gia tri: 1' on input#new-task
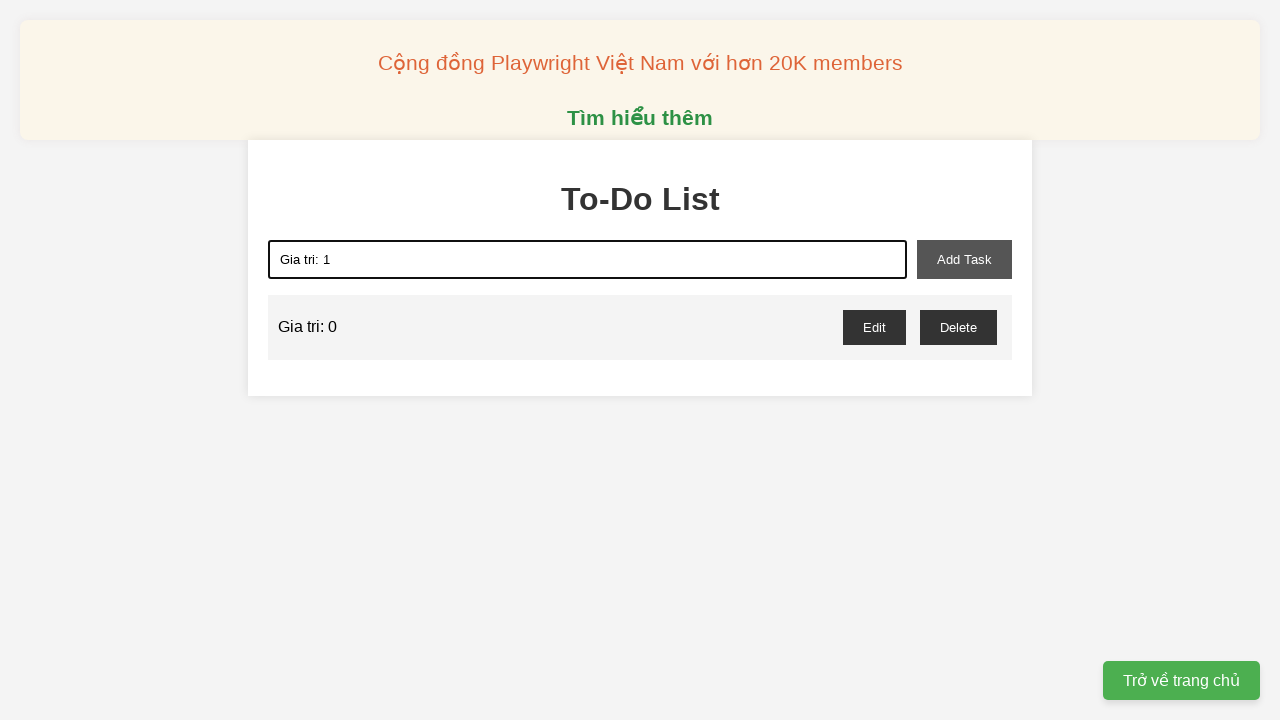

Clicked add task button for item 1 at (964, 259) on button#add-task
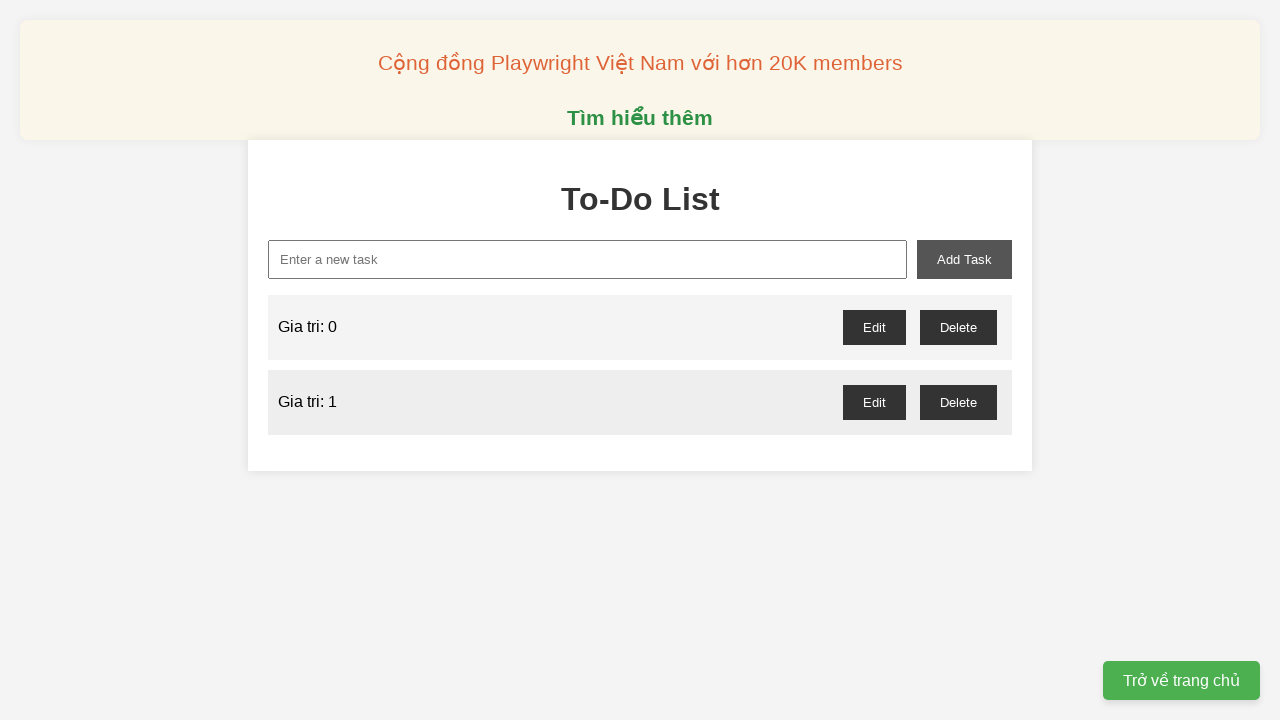

Filled new task input with 'Gia tri: 2' on input#new-task
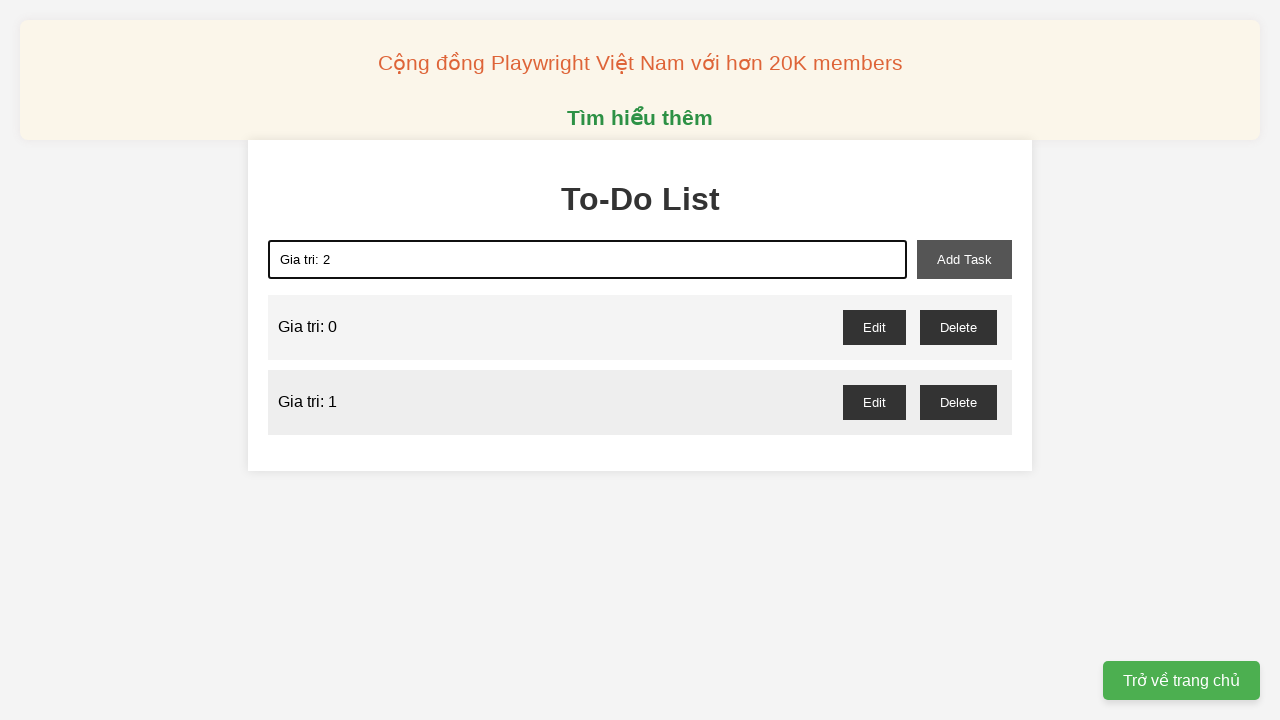

Clicked add task button for item 2 at (964, 259) on button#add-task
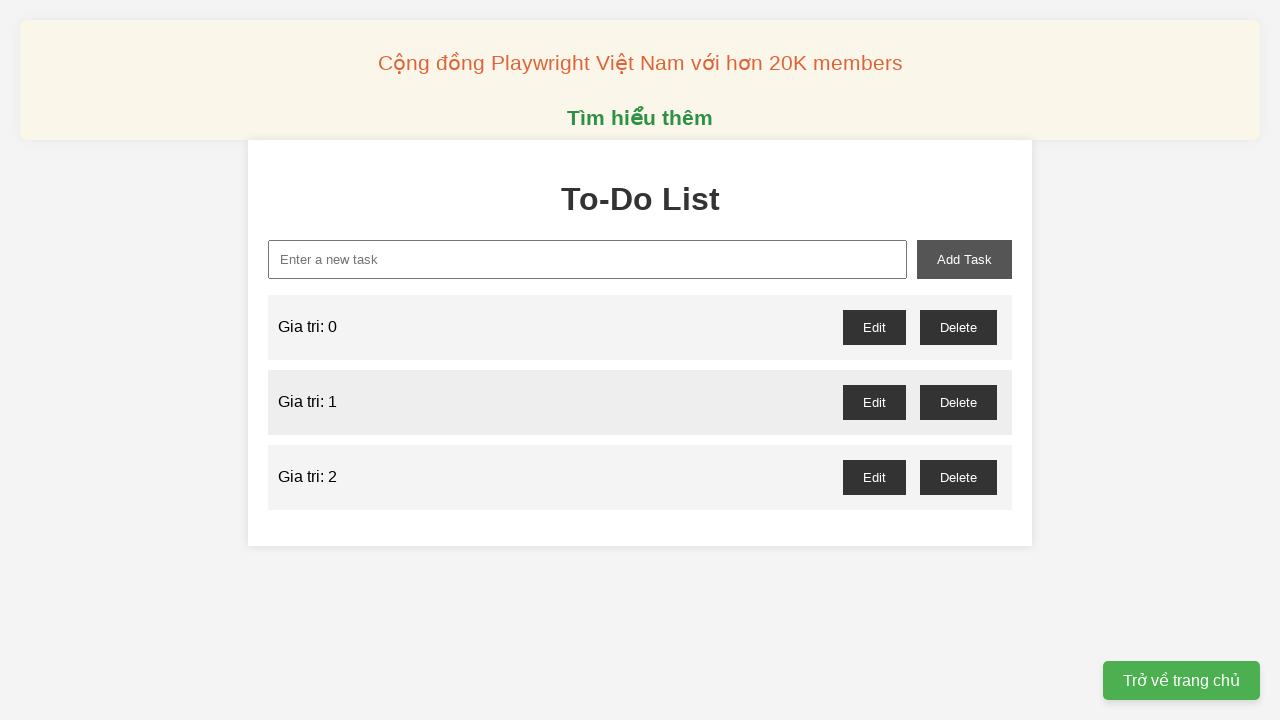

Filled new task input with 'Gia tri: 3' on input#new-task
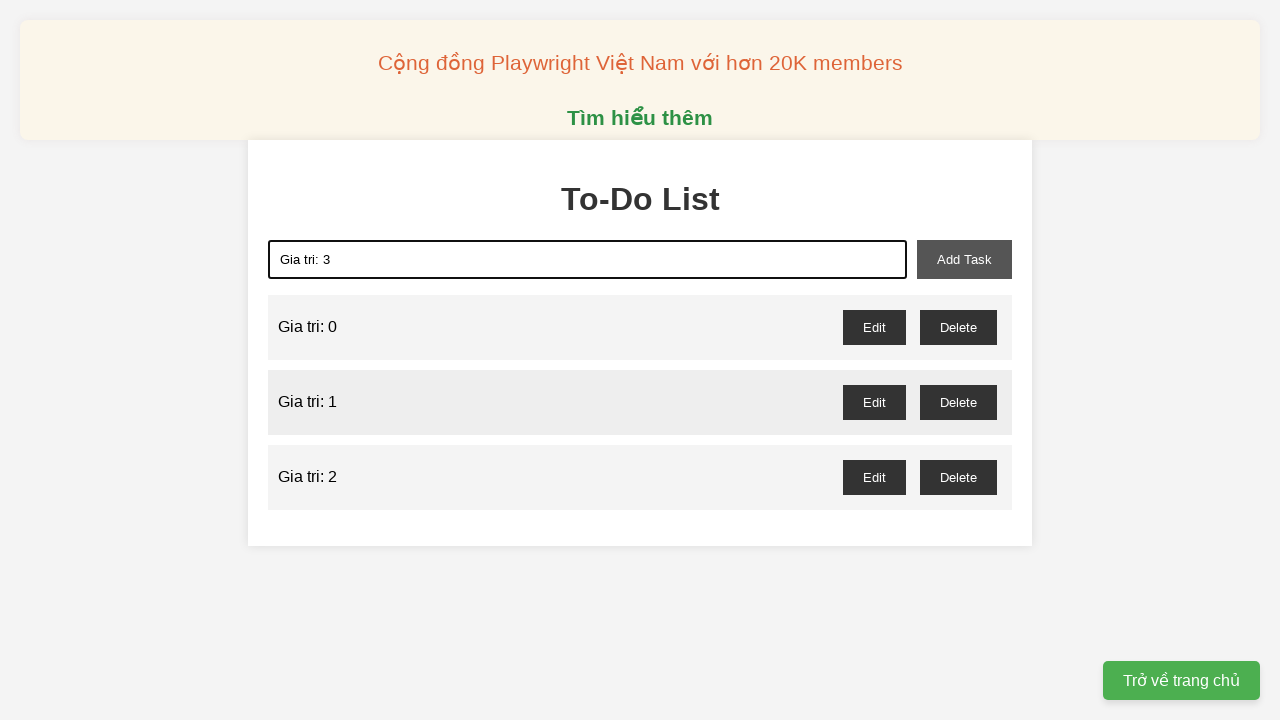

Clicked add task button for item 3 at (964, 259) on button#add-task
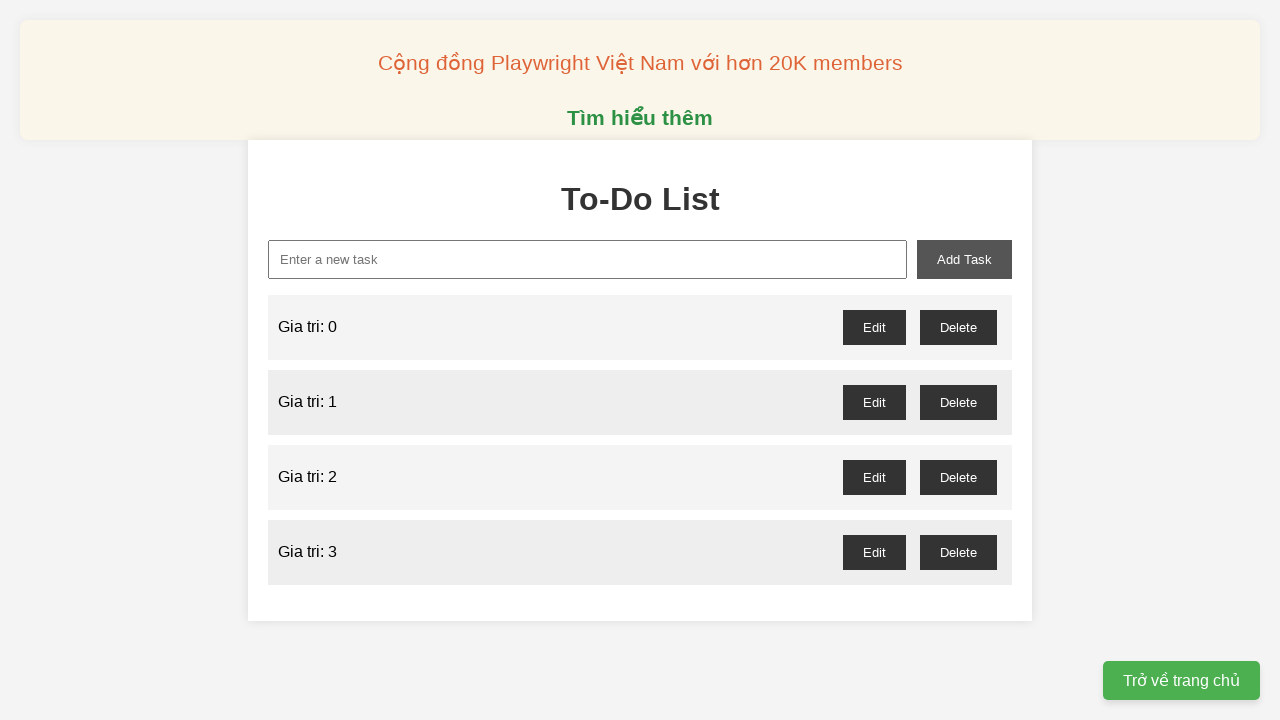

Filled new task input with 'Gia tri: 4' on input#new-task
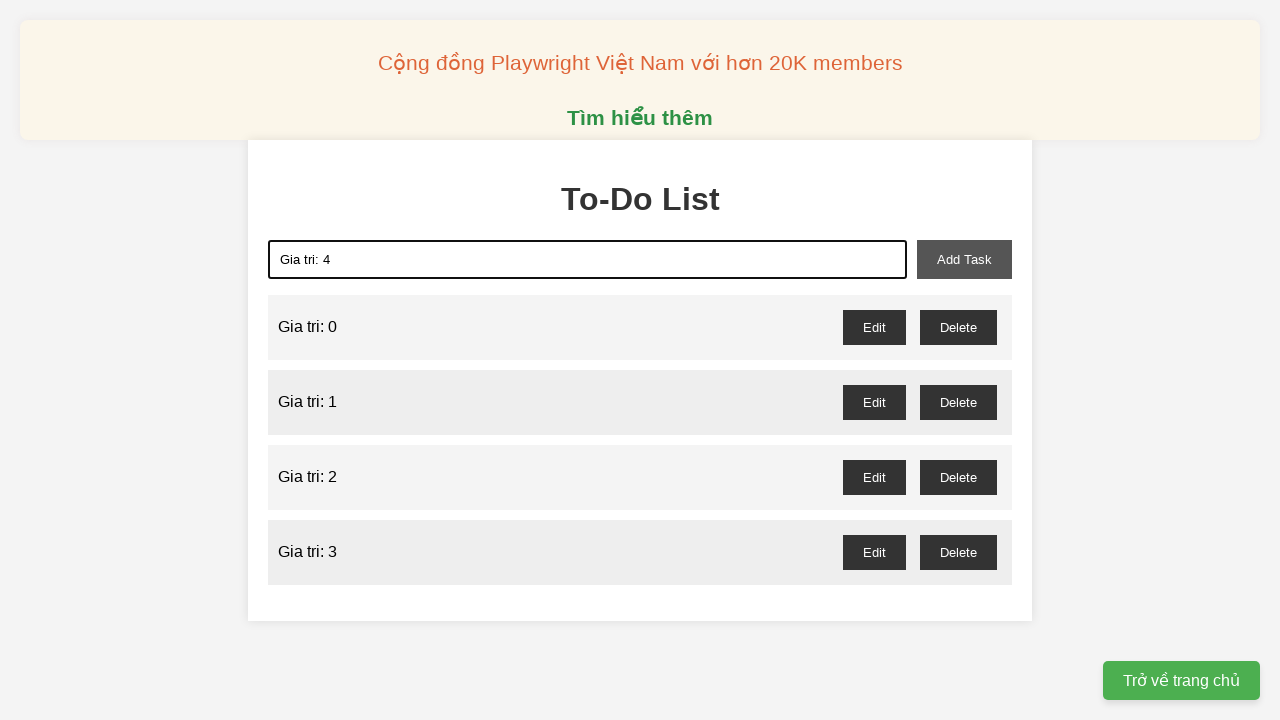

Clicked add task button for item 4 at (964, 259) on button#add-task
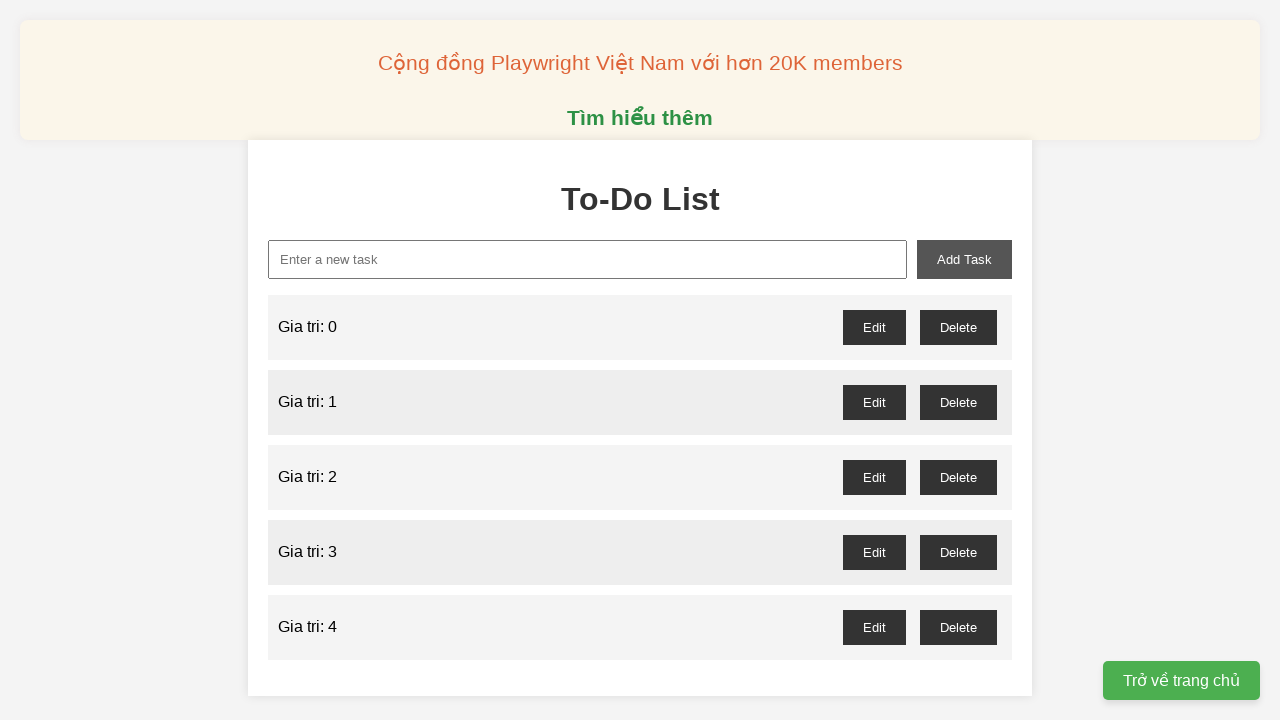

Filled new task input with 'Gia tri: 5' on input#new-task
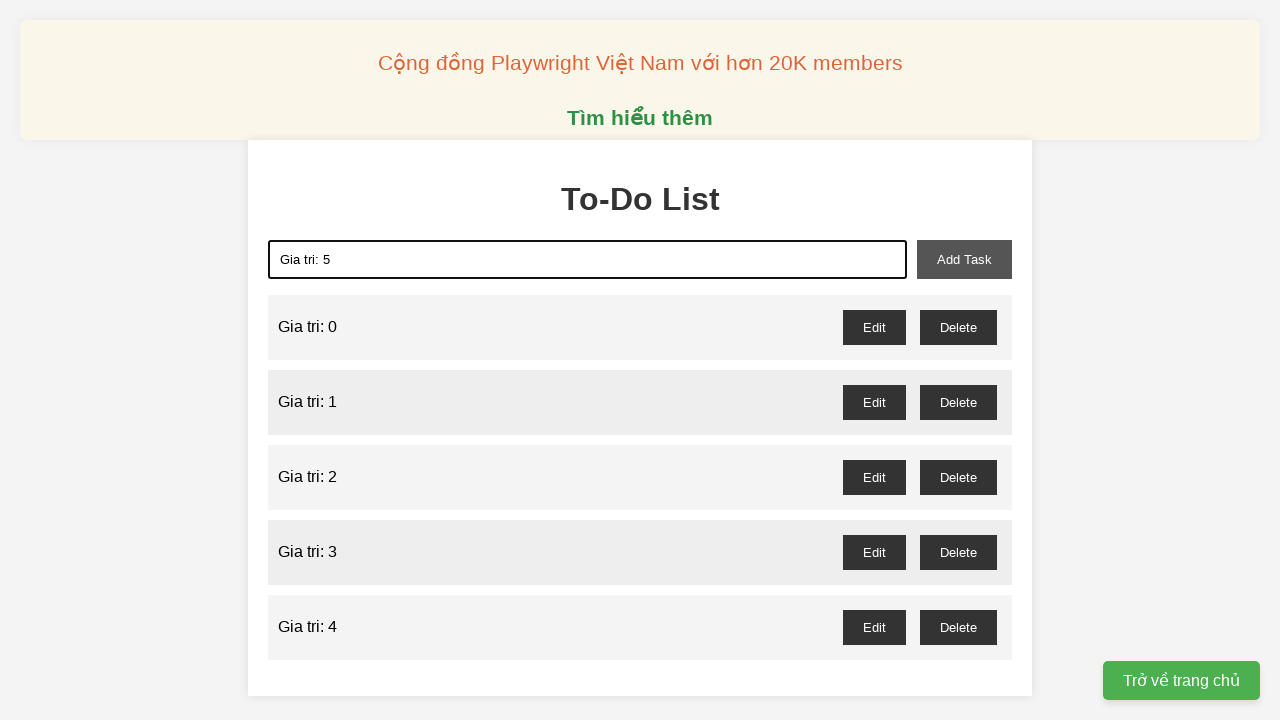

Clicked add task button for item 5 at (964, 259) on button#add-task
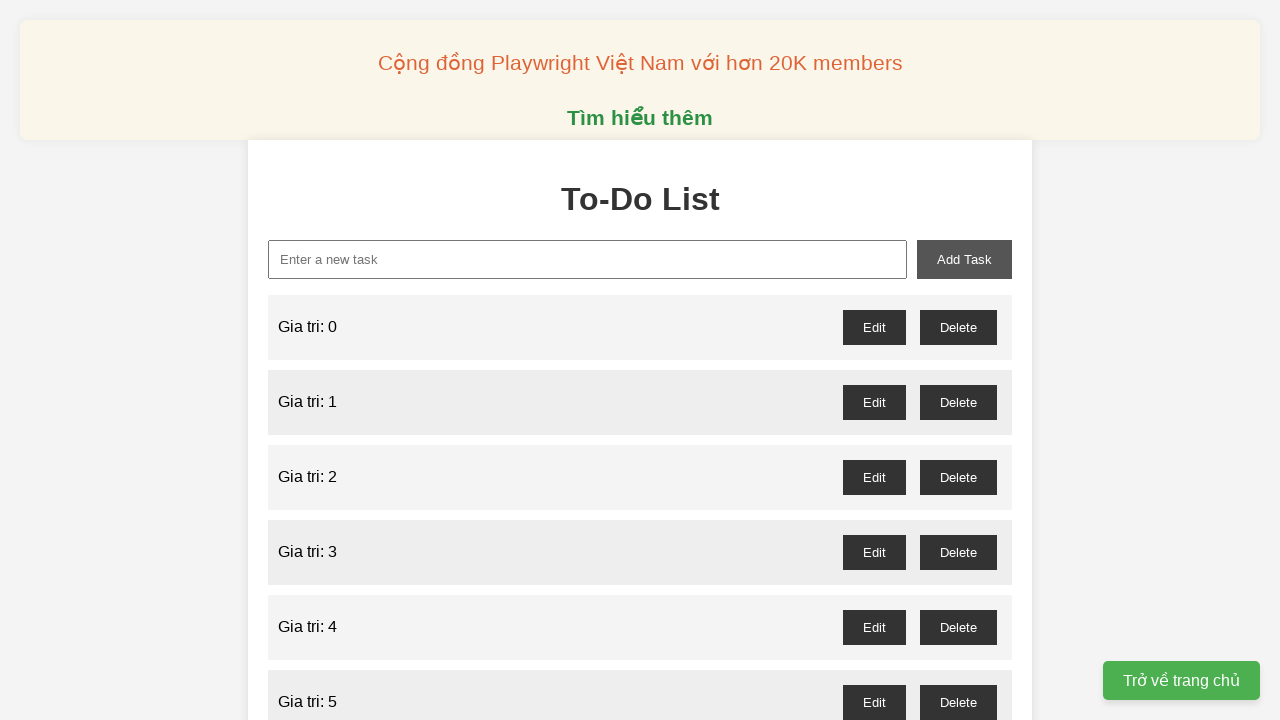

Filled new task input with 'Gia tri: 6' on input#new-task
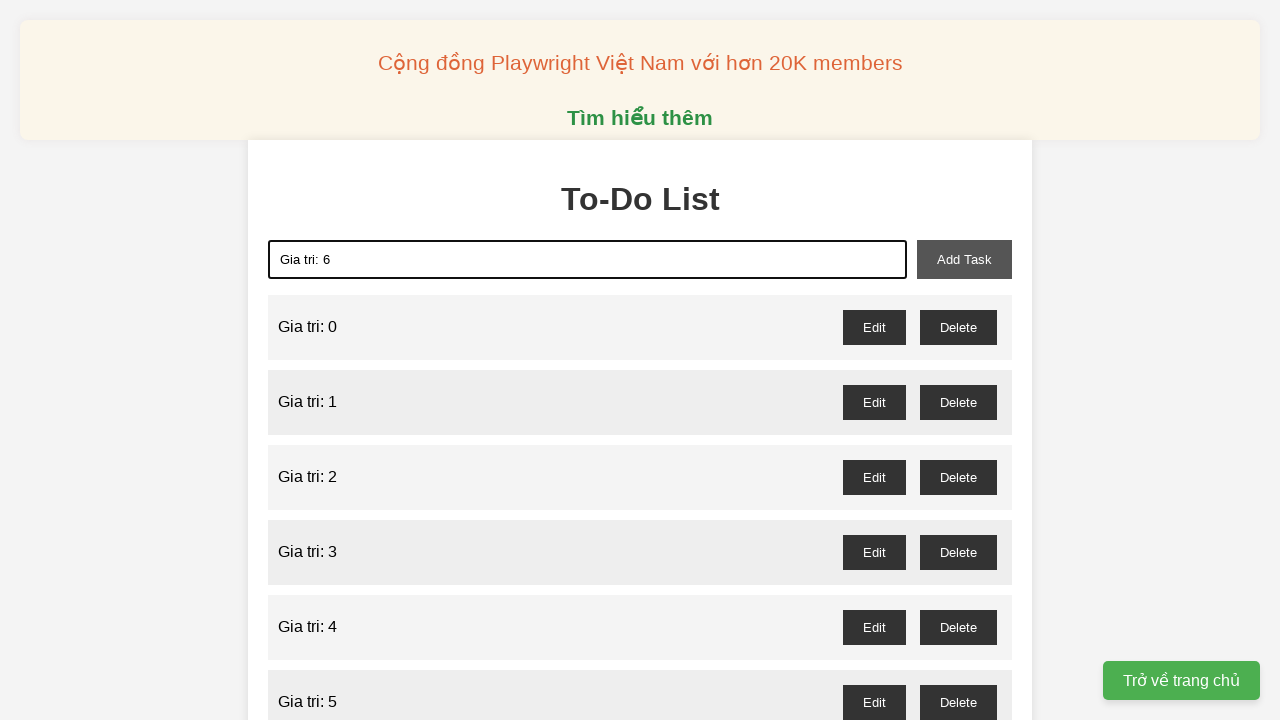

Clicked add task button for item 6 at (964, 259) on button#add-task
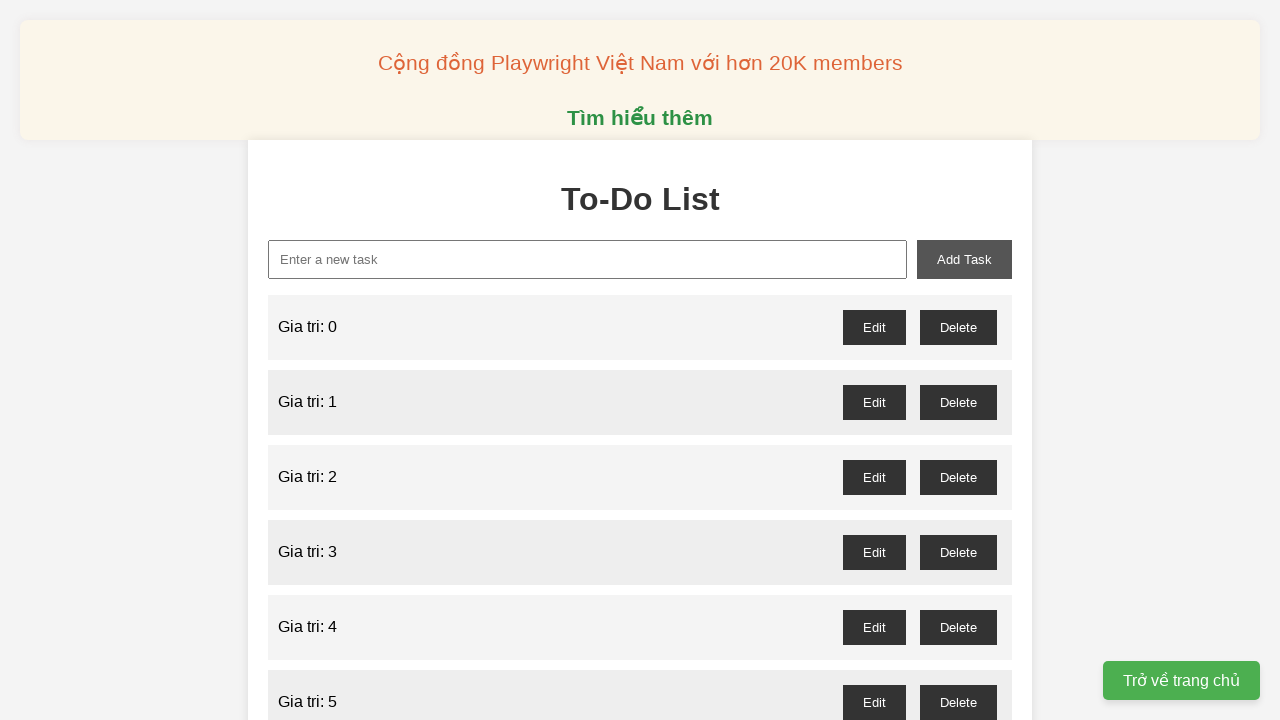

Filled new task input with 'Gia tri: 7' on input#new-task
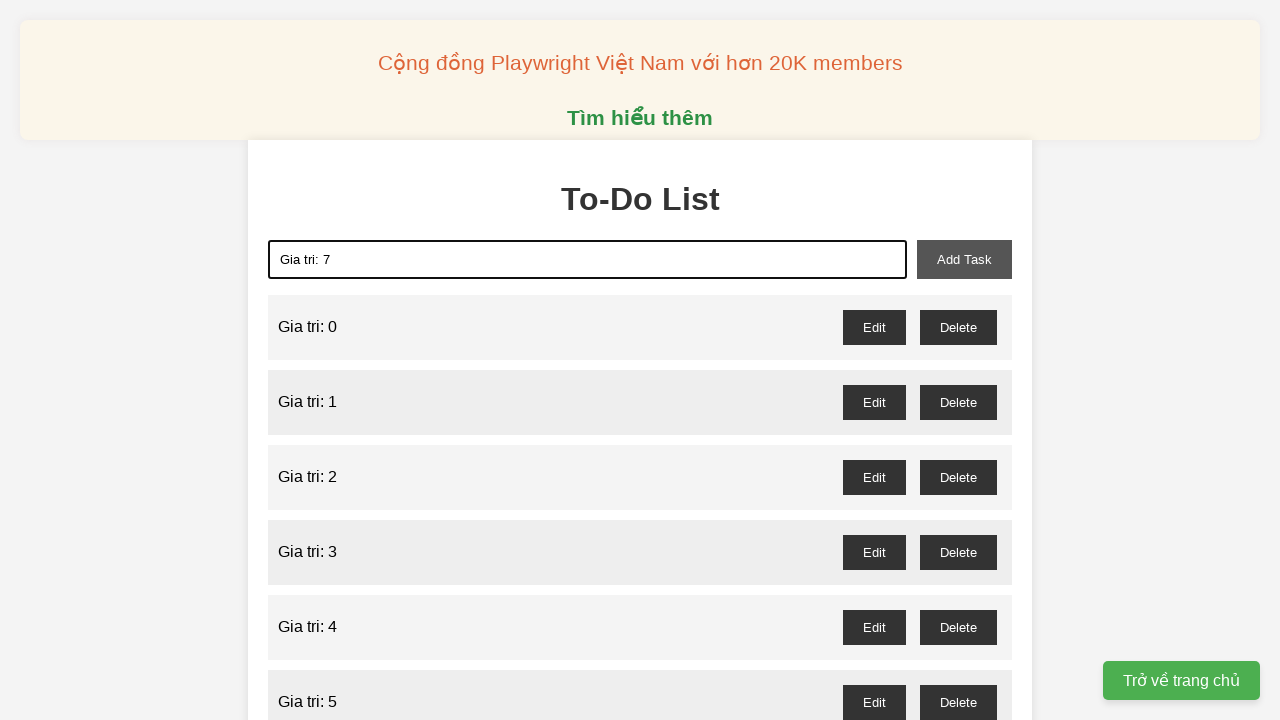

Clicked add task button for item 7 at (964, 259) on button#add-task
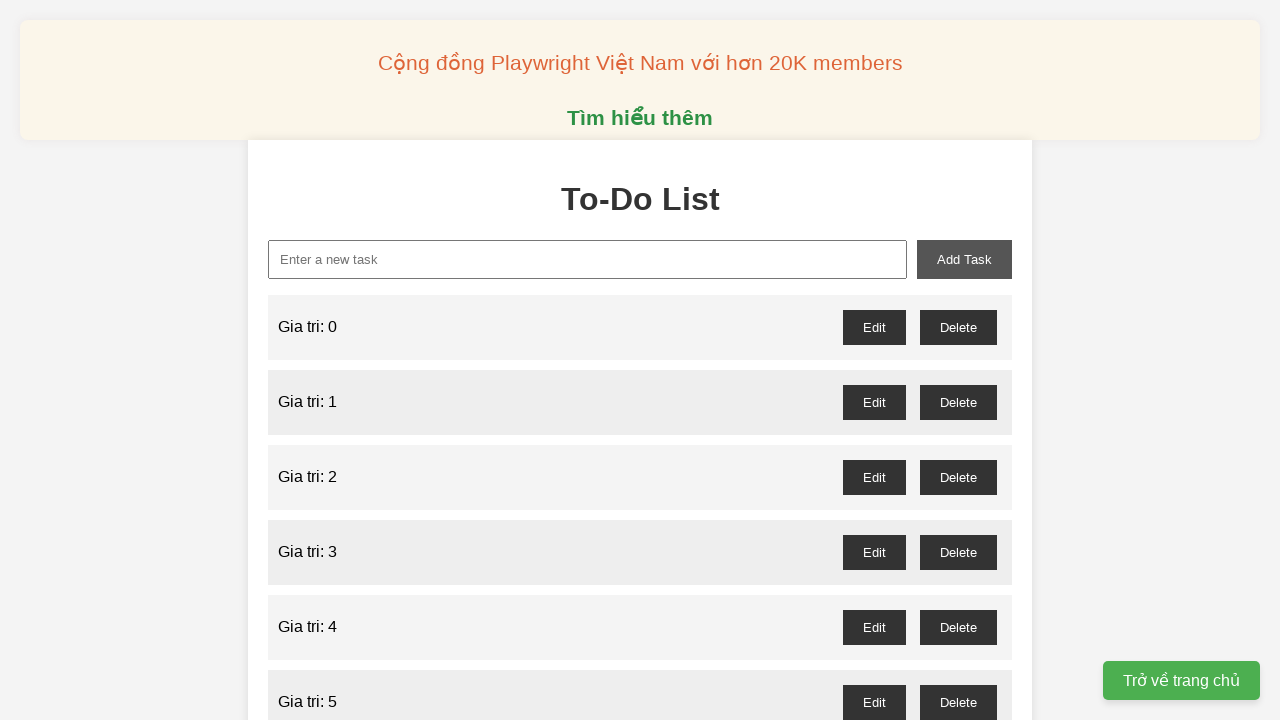

Filled new task input with 'Gia tri: 8' on input#new-task
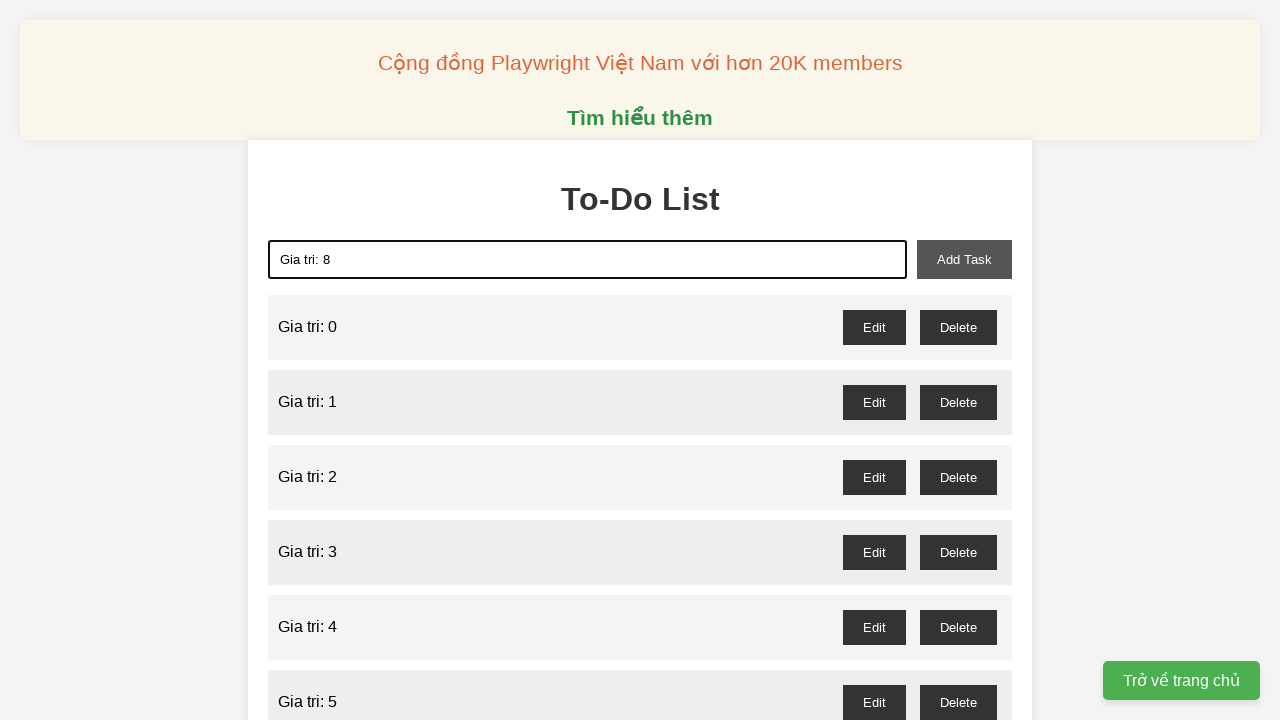

Clicked add task button for item 8 at (964, 259) on button#add-task
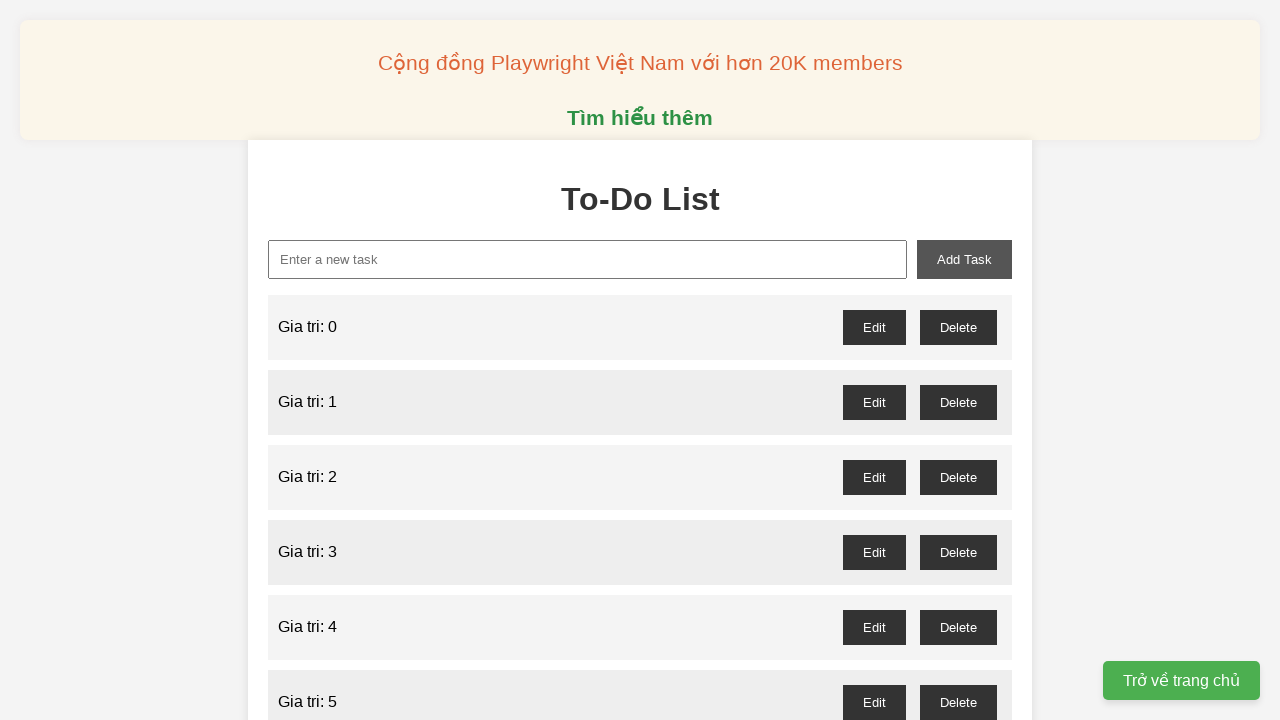

Filled new task input with 'Gia tri: 9' on input#new-task
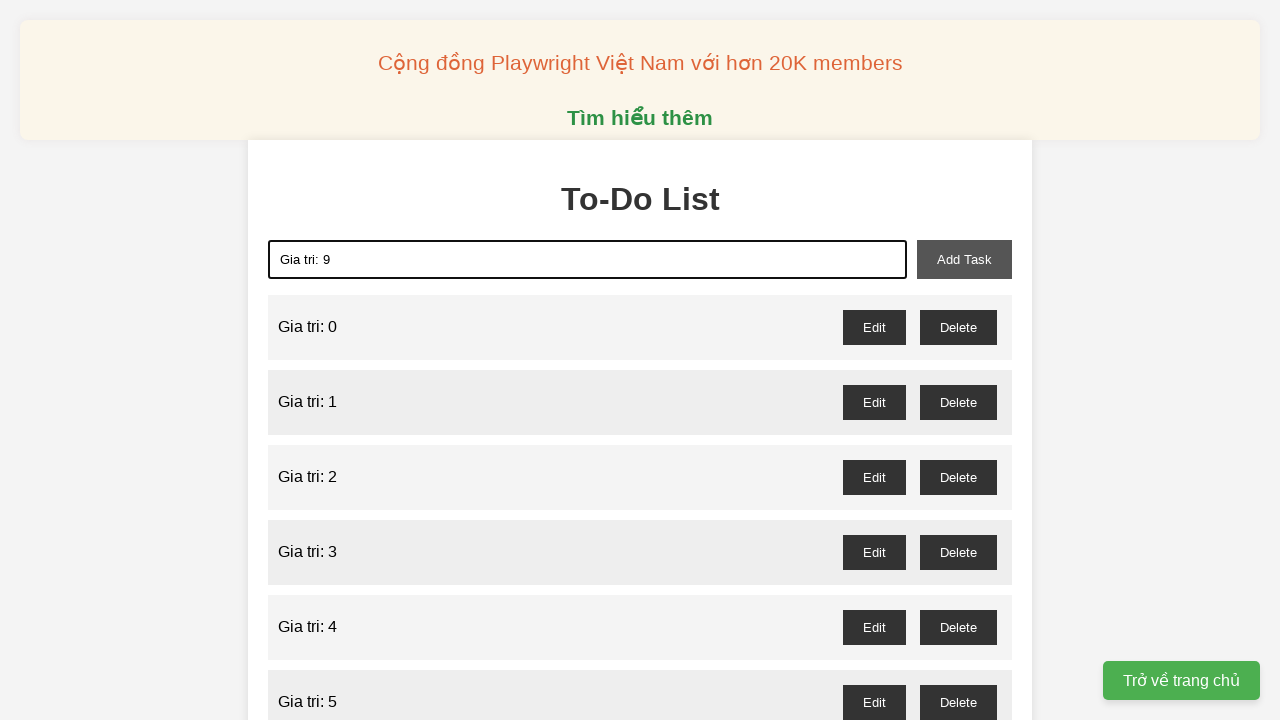

Clicked add task button for item 9 at (964, 259) on button#add-task
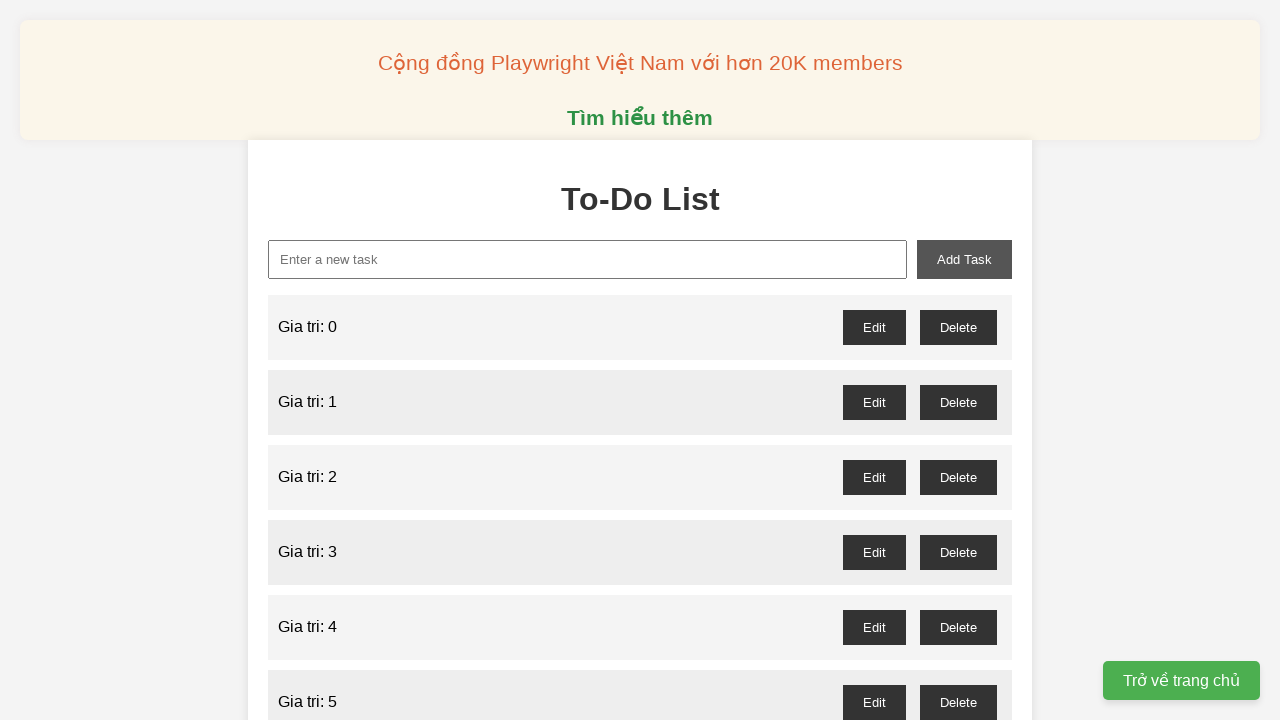

Set up dialog handler to accept all dialogs
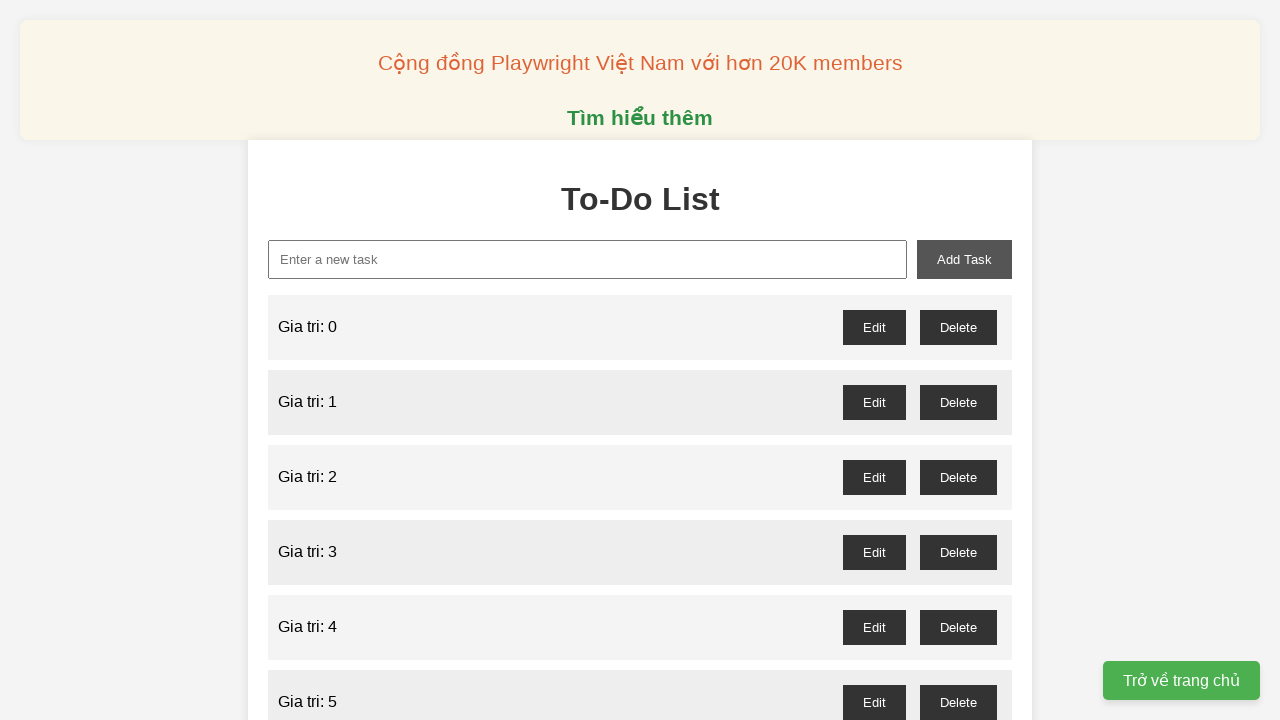

Clicked delete button for todo item 0 (even index < 5) at (958, 327) on //button[@id="gia-tri-0-delete"]
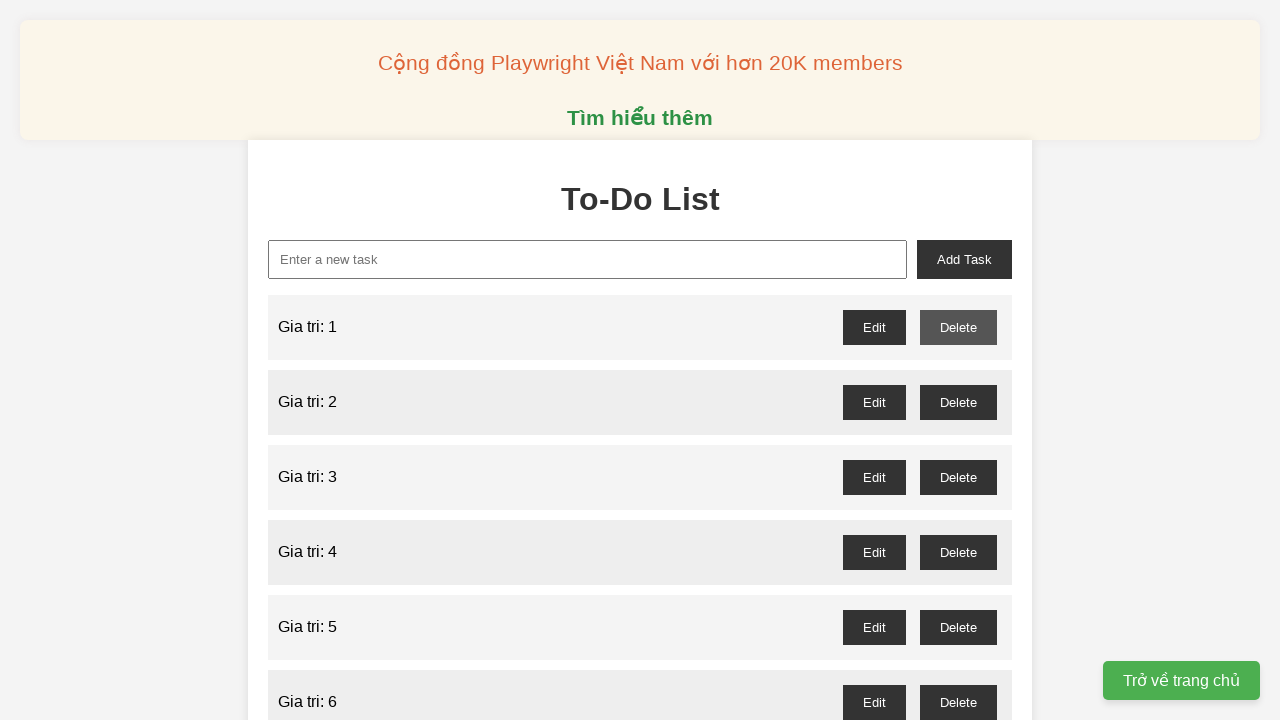

Clicked delete button for todo item 2 (even index < 5) at (958, 402) on //button[@id="gia-tri-2-delete"]
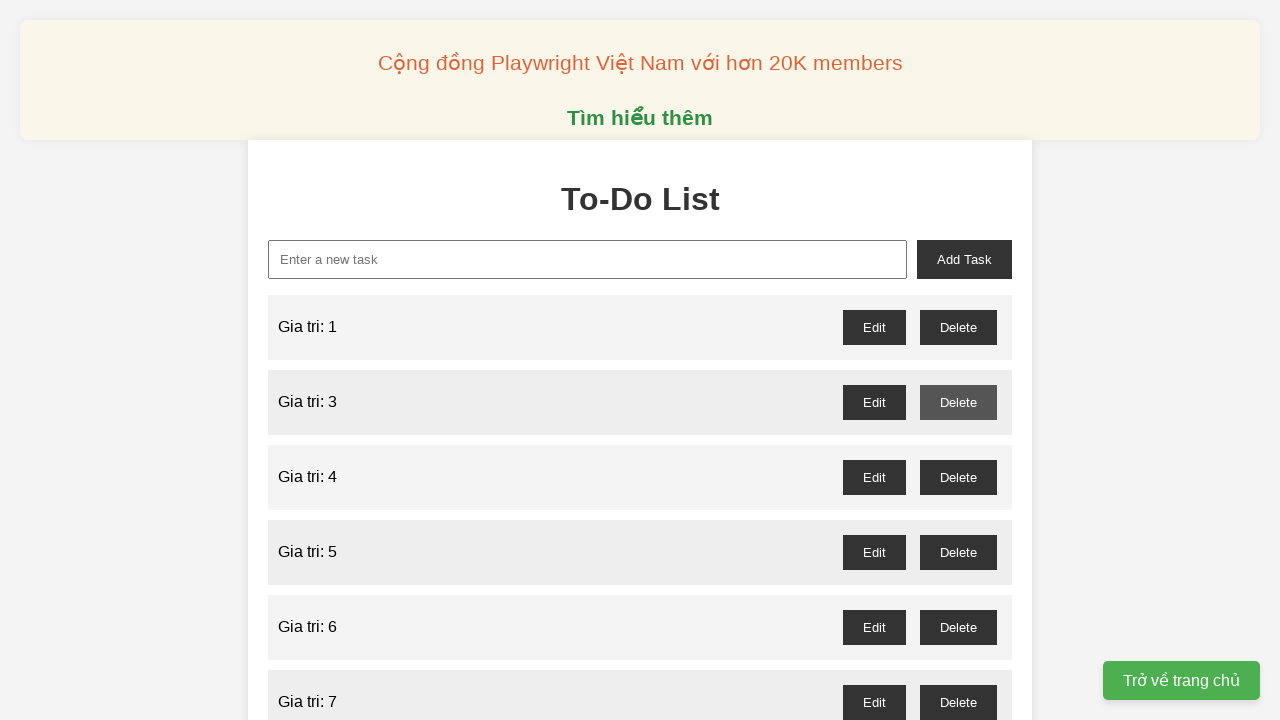

Clicked delete button for todo item 4 (even index < 5) at (958, 477) on //button[@id="gia-tri-4-delete"]
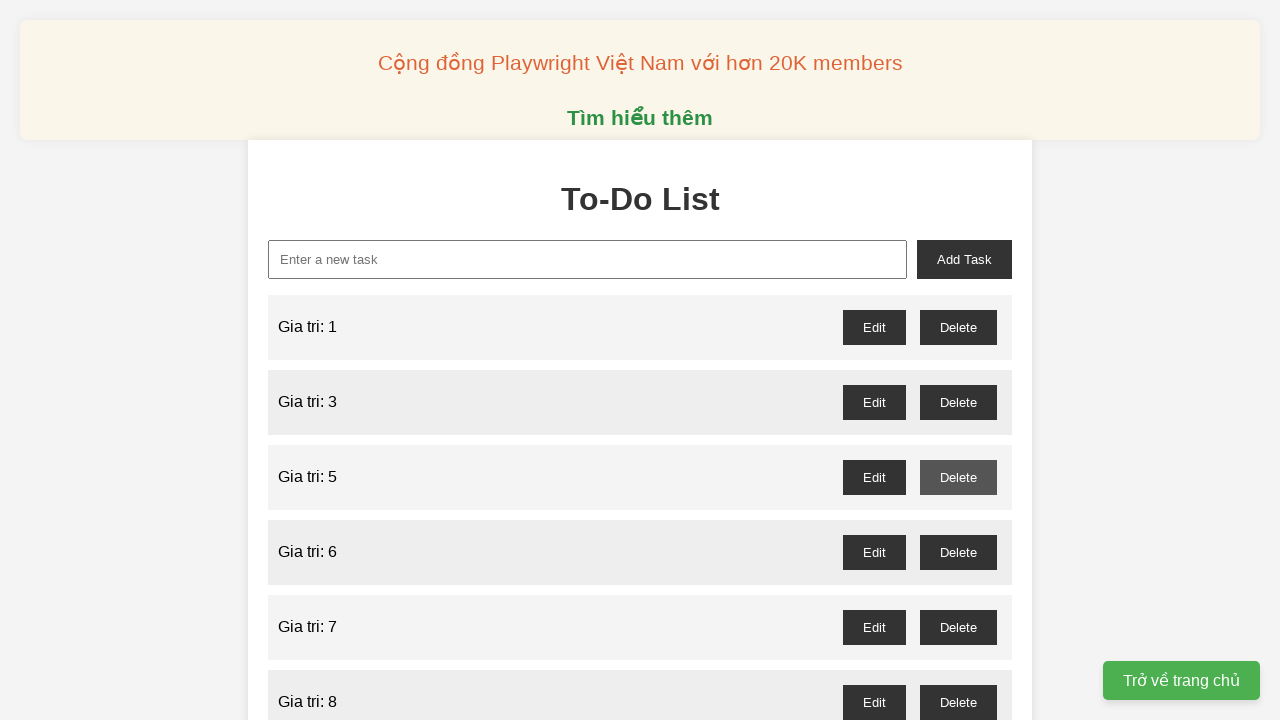

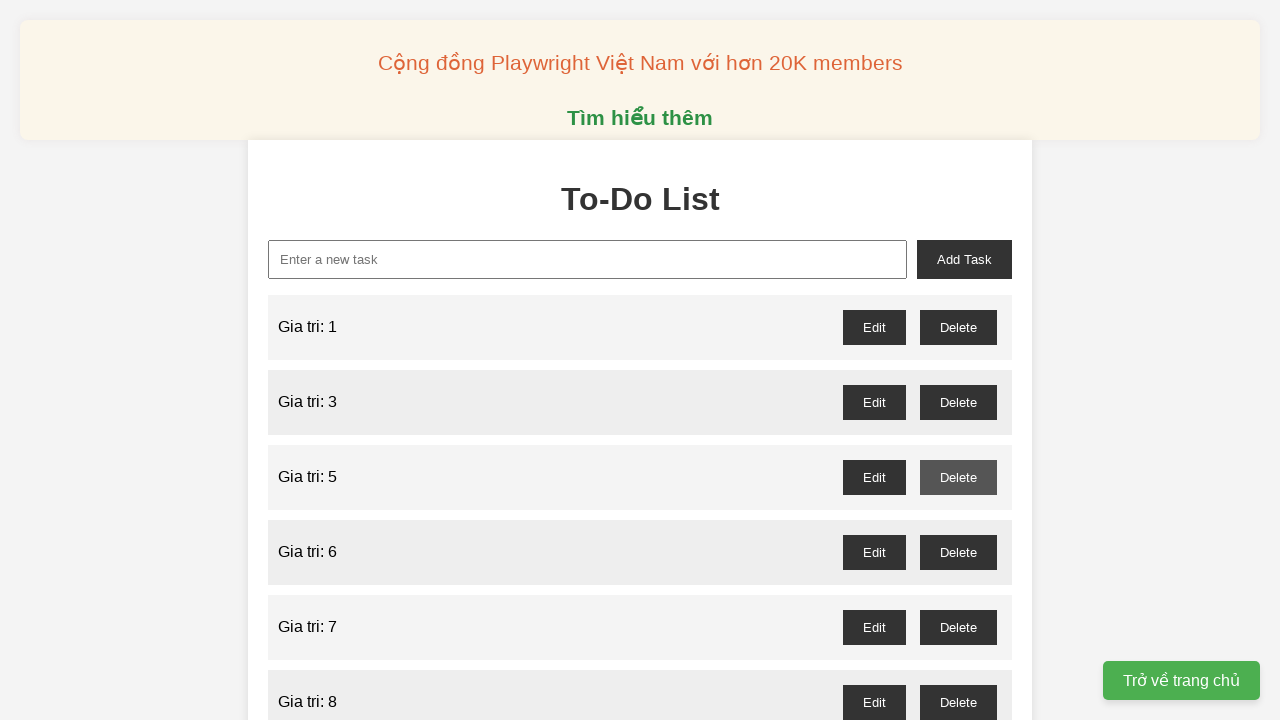